Fills out a form with first name, last name, and email fields, then submits it by clicking the submit button

Starting URL: https://secure-retreat-92358.herokuapp.com/

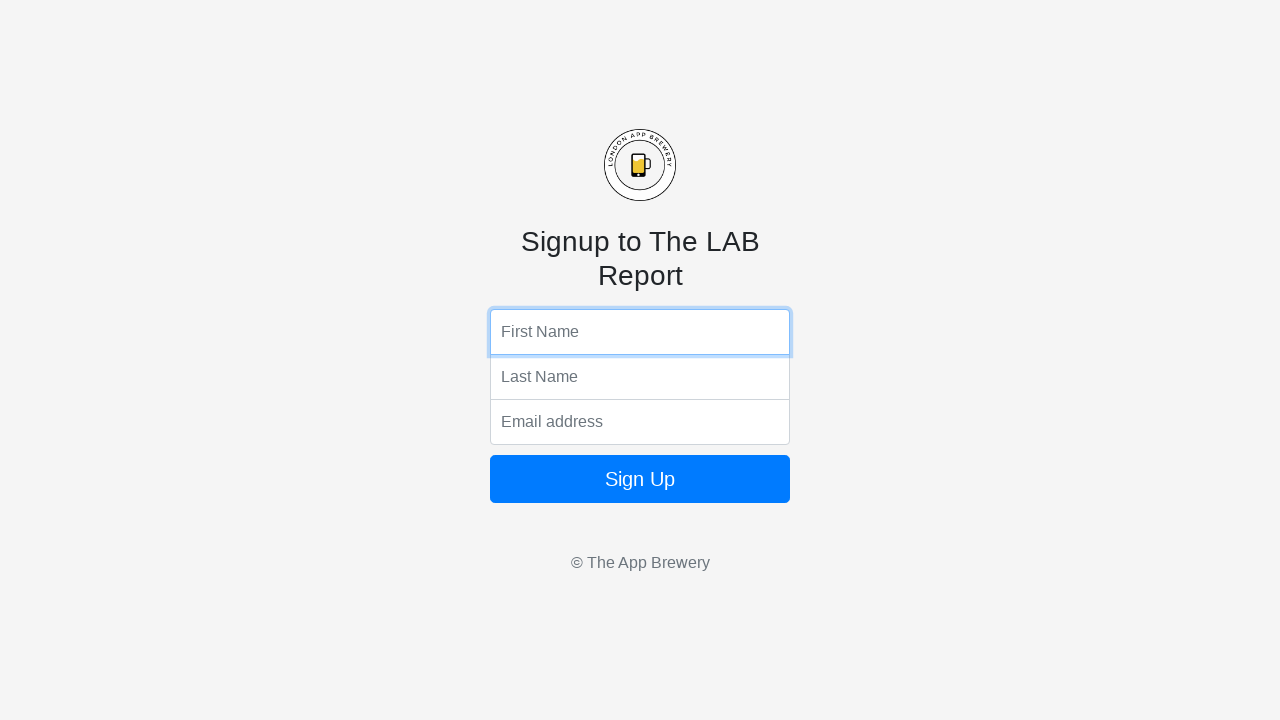

Filled first name field with 'Meredith' on input[name='fName']
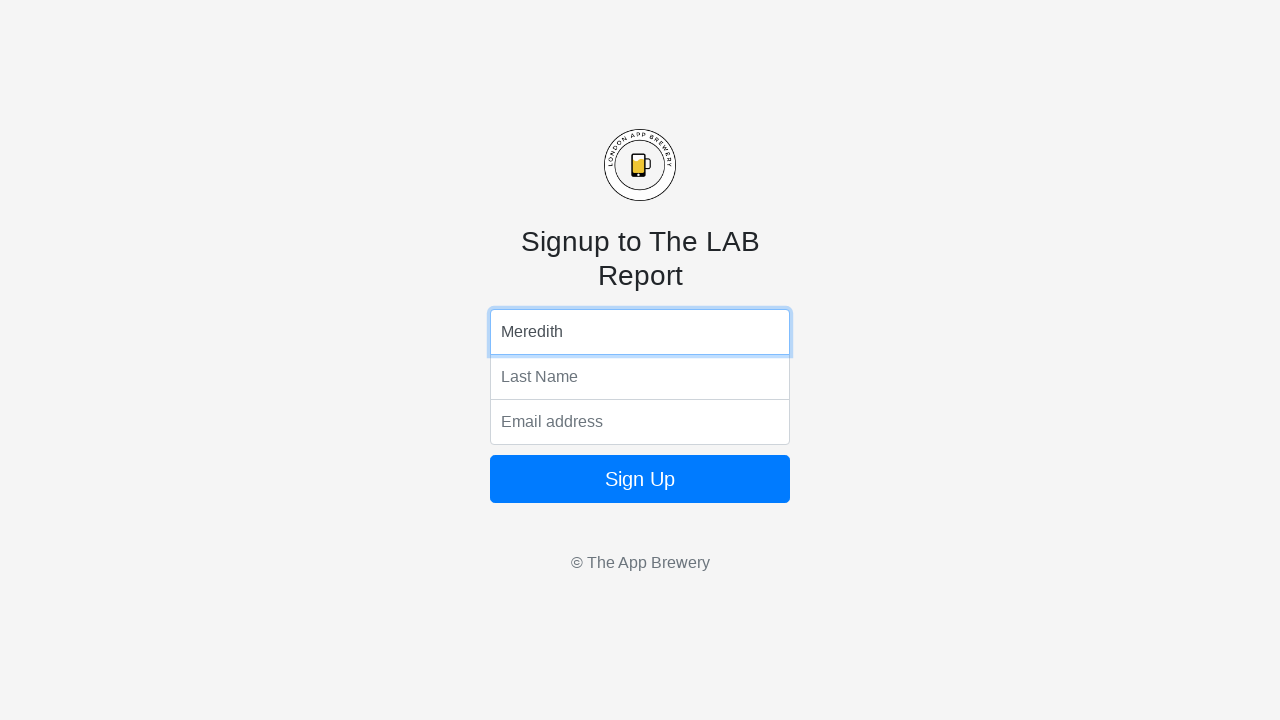

Filled last name field with 'Grey' on input[name='lName']
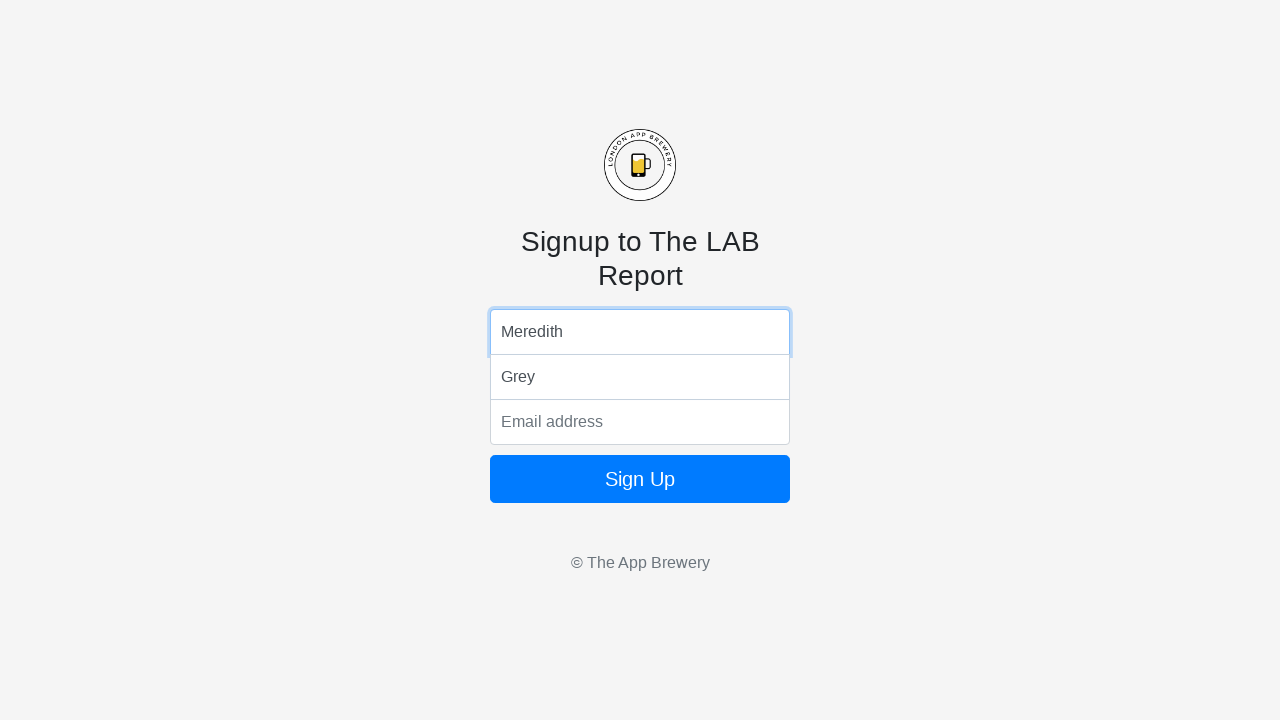

Filled email field with 'meredith.grey@grey-sloan.com' on input[name='email']
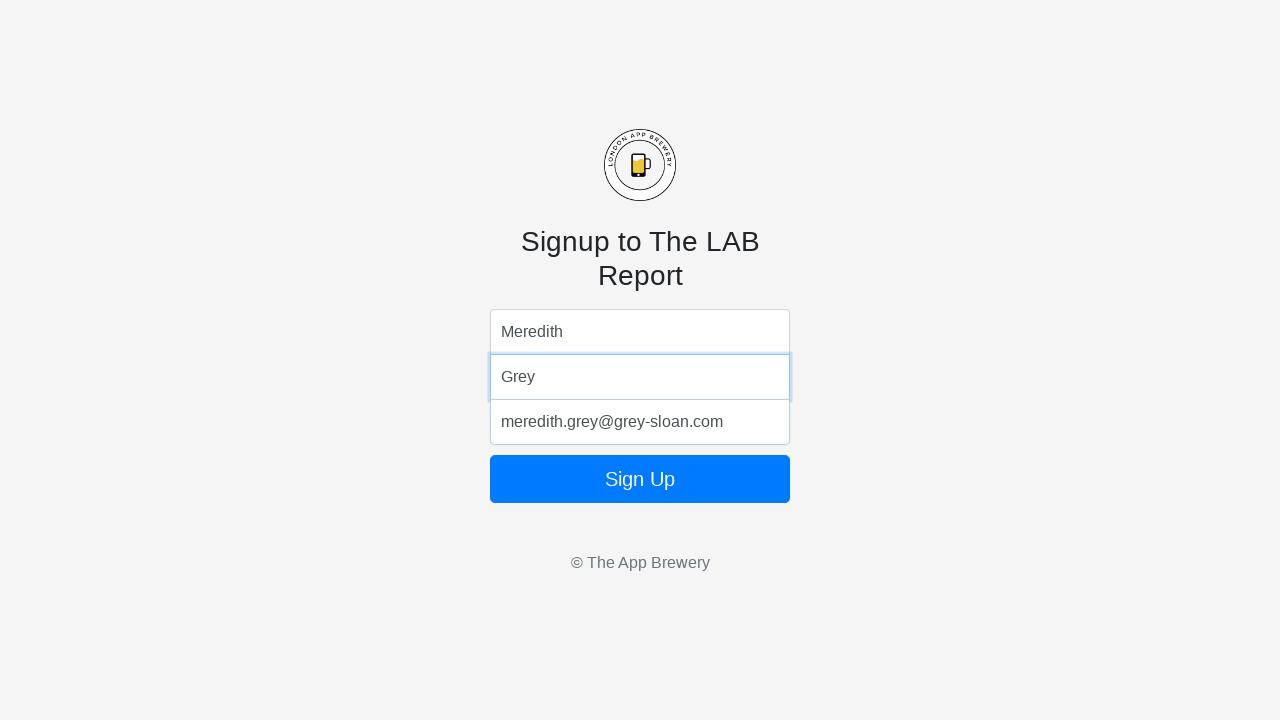

Clicked submit button to submit the form at (640, 479) on .btn
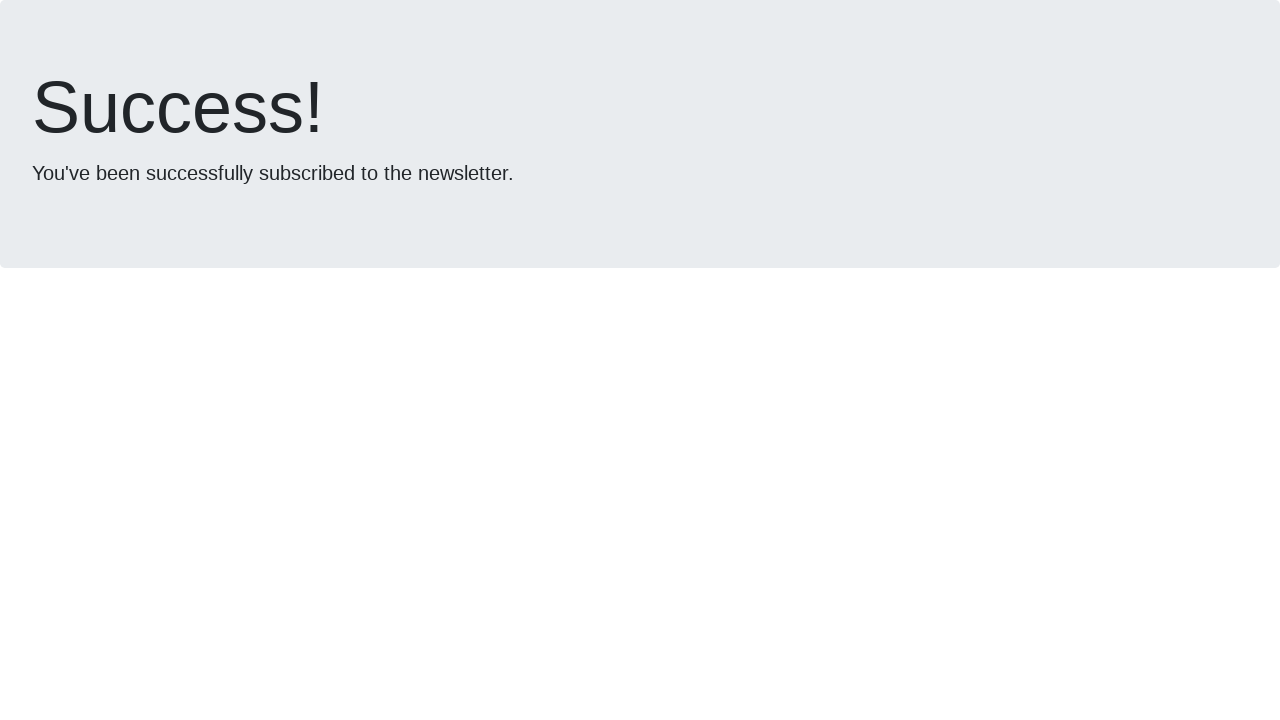

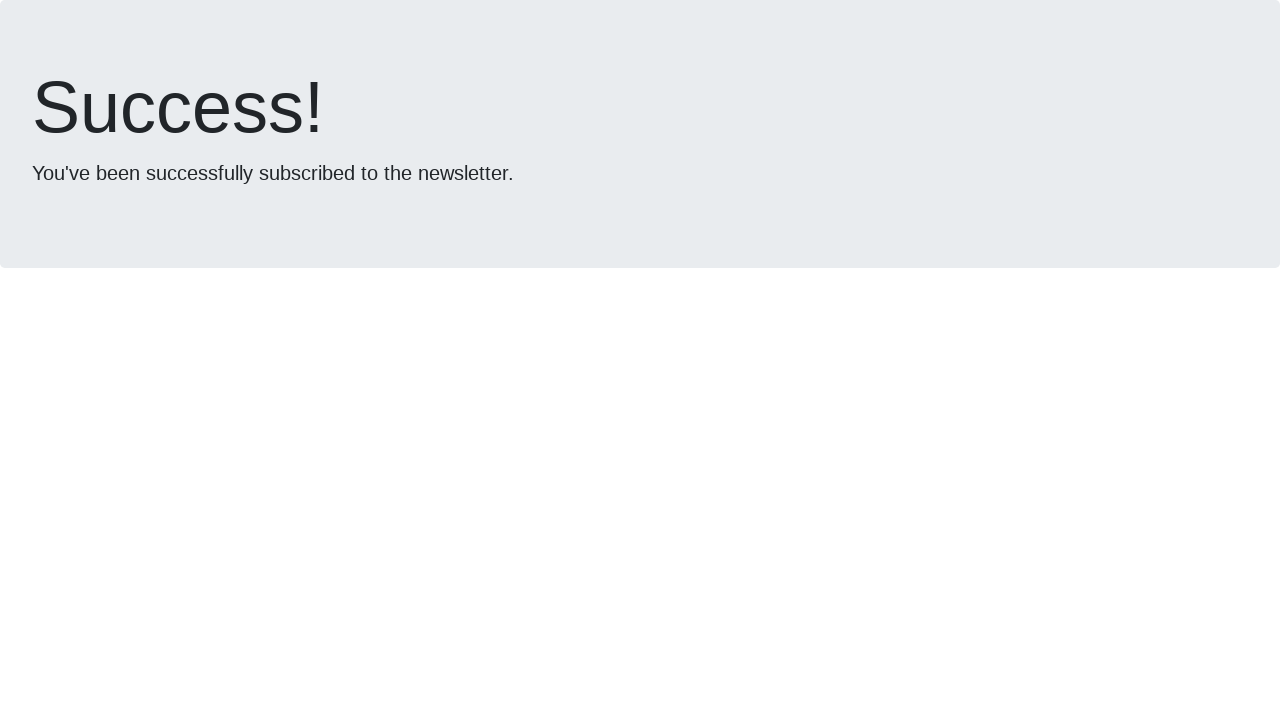